Navigates to an HTML forms demonstration page and locates a radio button element to verify its presence on the page

Starting URL: http://echoecho.com/htmlforms10.htm

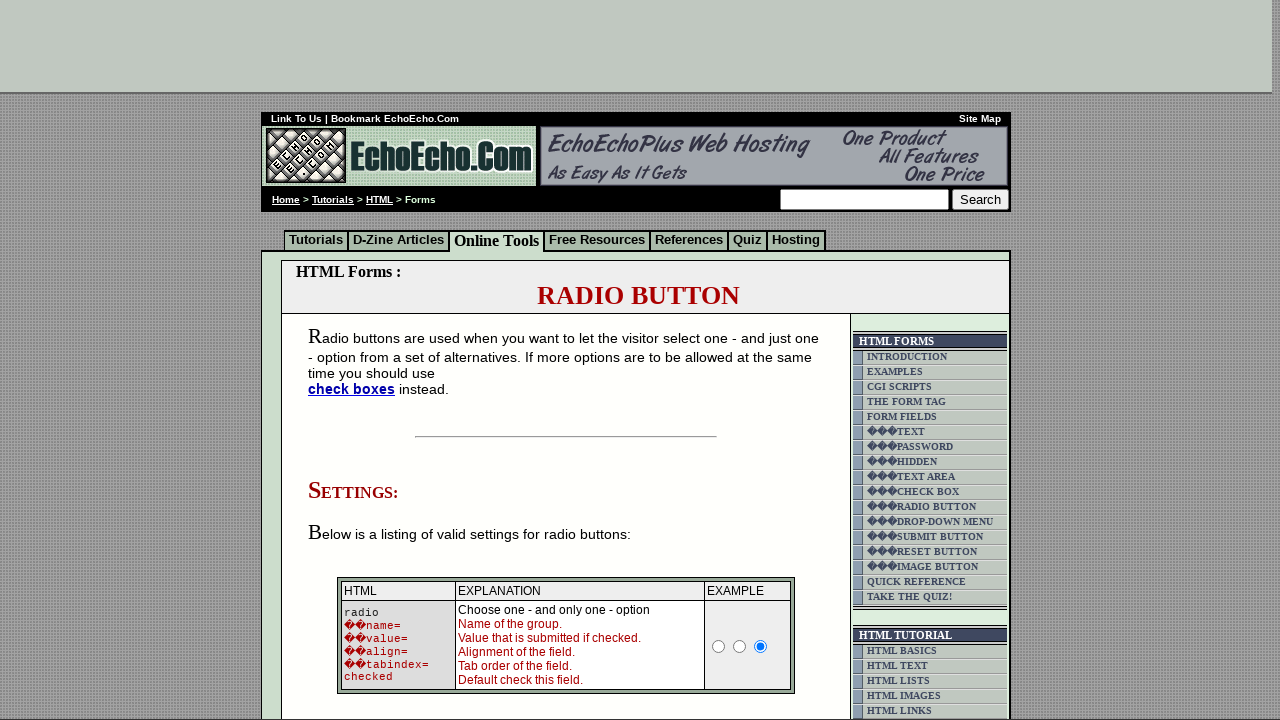

Navigated to HTML forms demonstration page
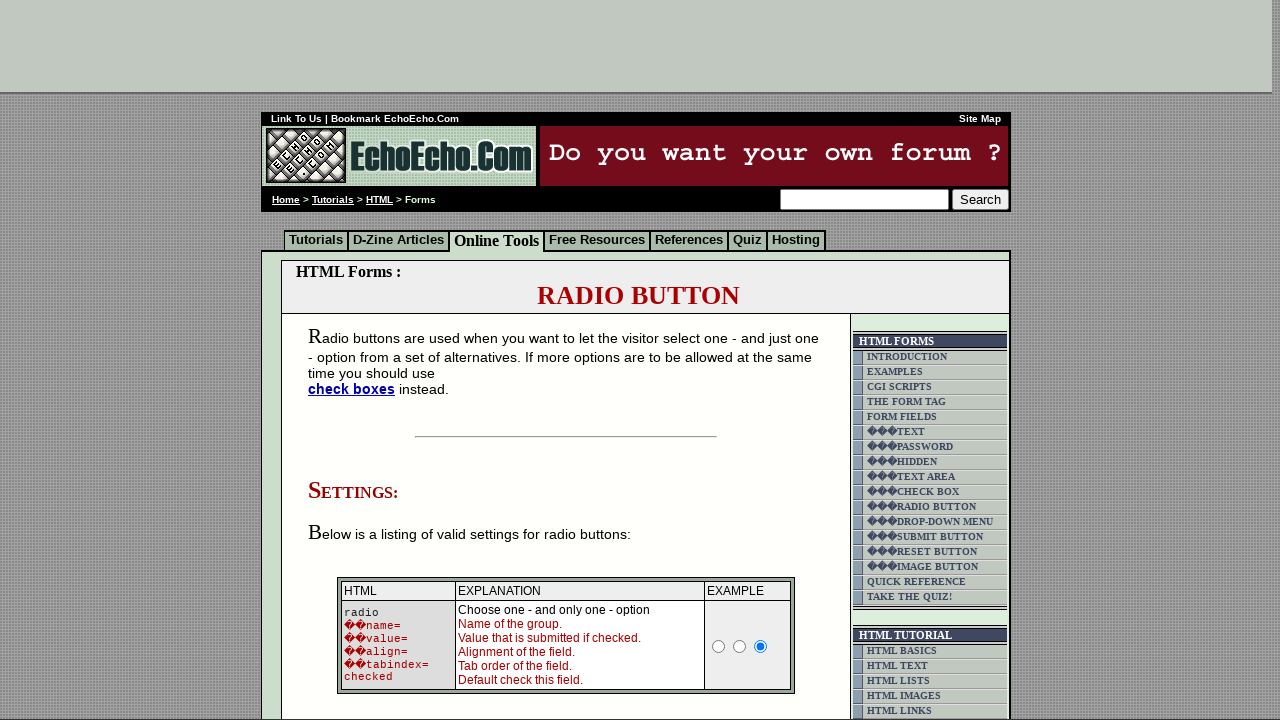

Located radio button element with name 'group1'
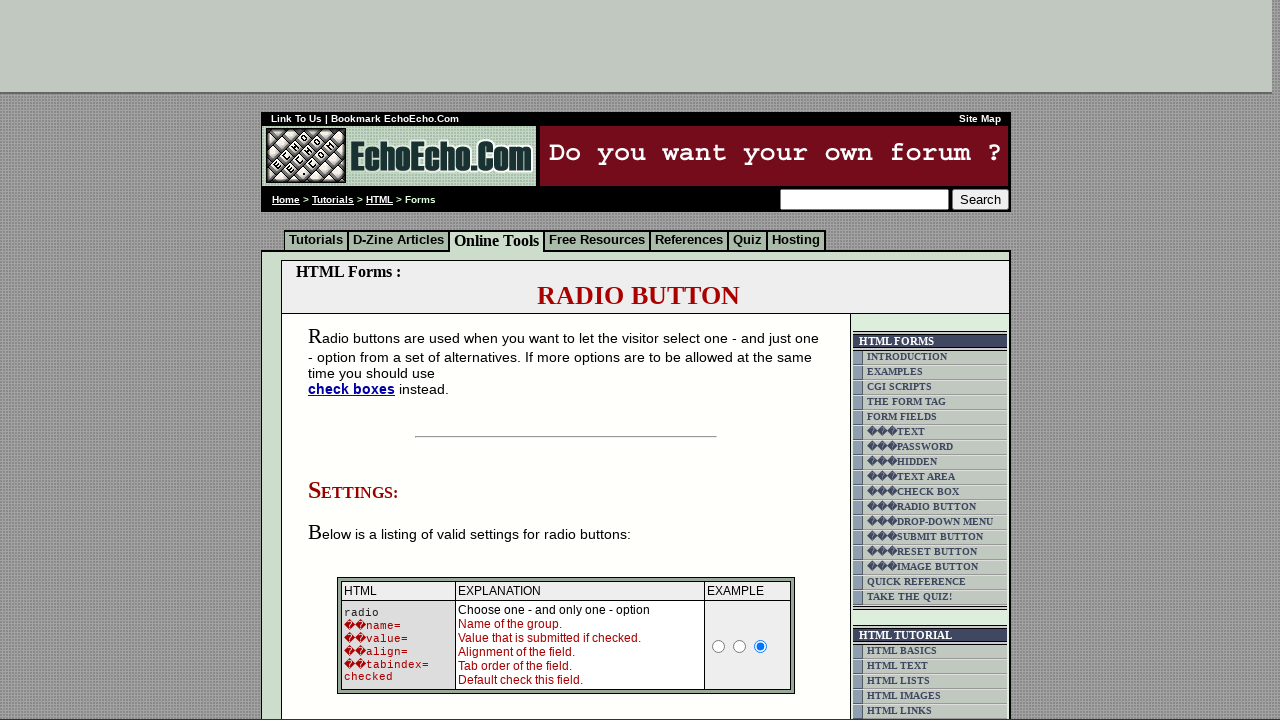

Verified radio button is visible on the page
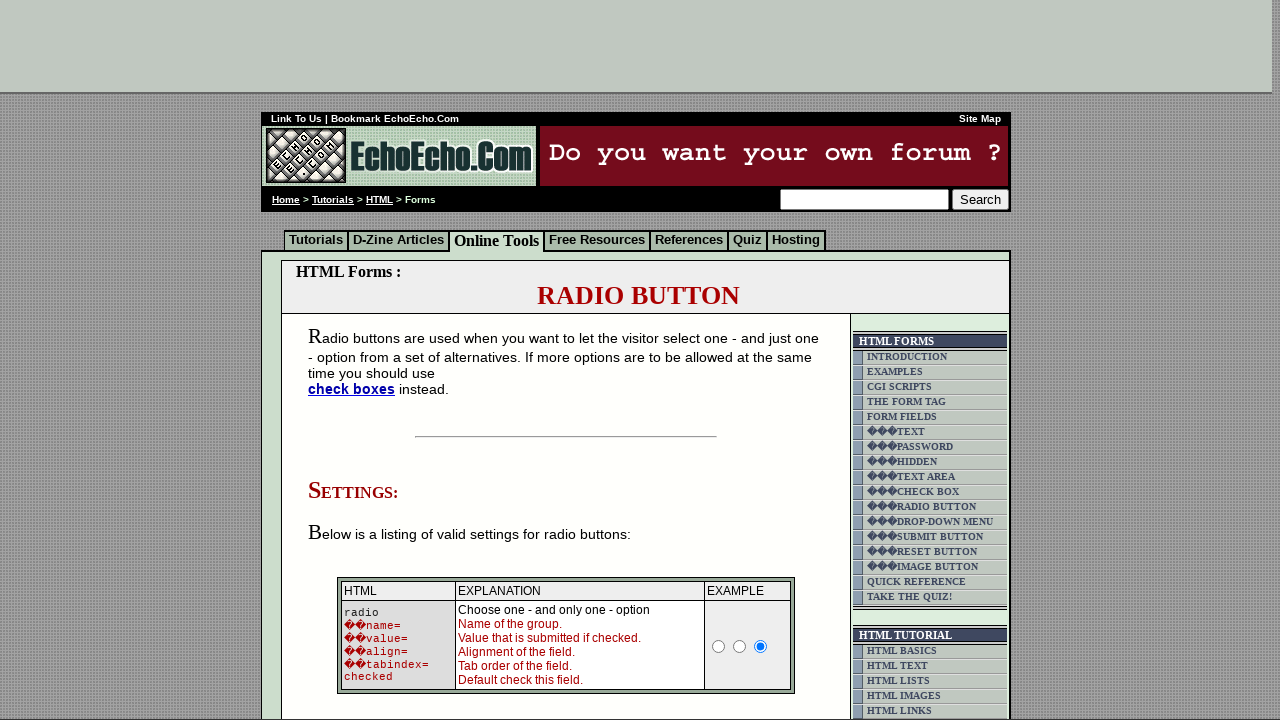

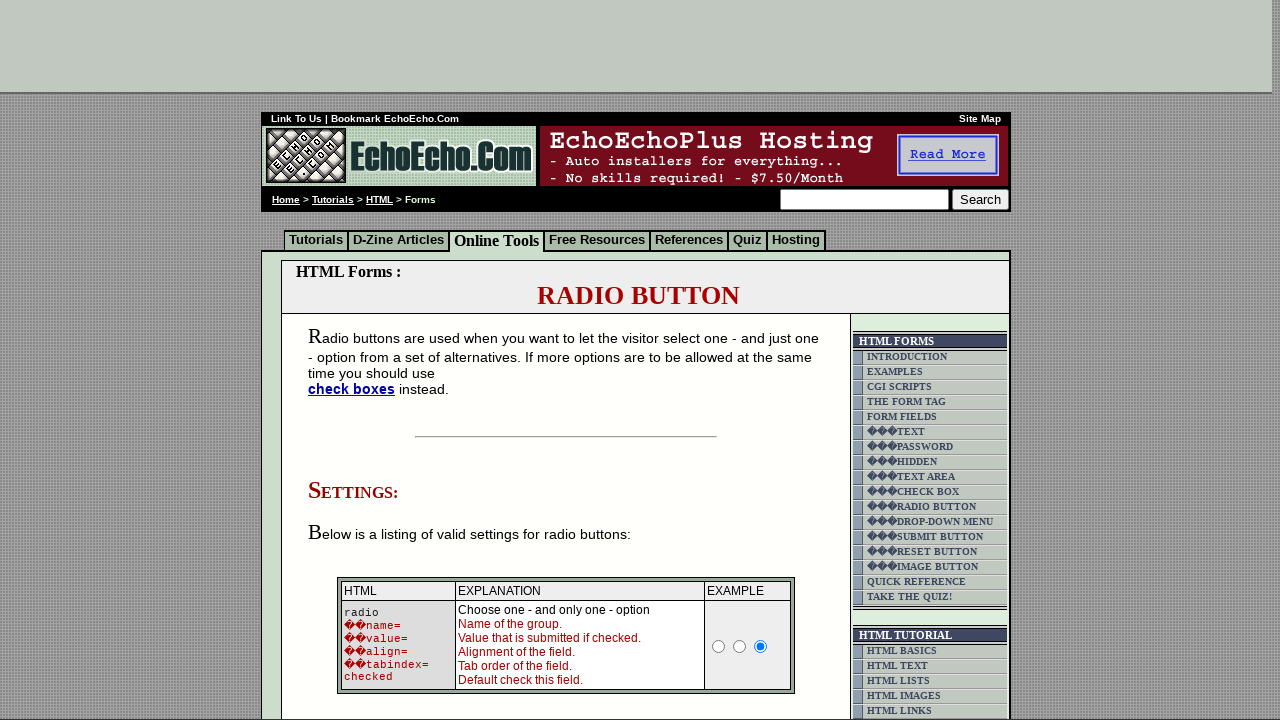